Tests accepting an alert dialog by clicking the ConfirmBox button and accepting the alert

Starting URL: https://artoftesting.com/samplesiteforselenium

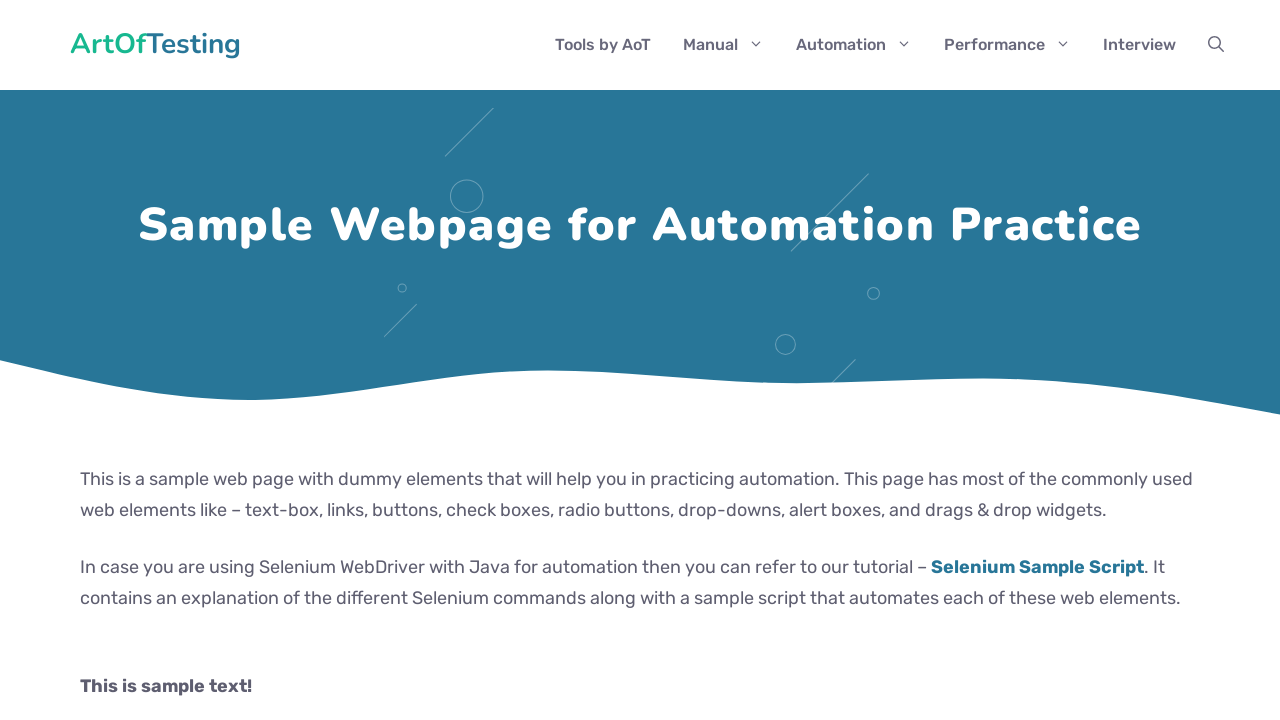

Set up alert handler to automatically accept dialogs
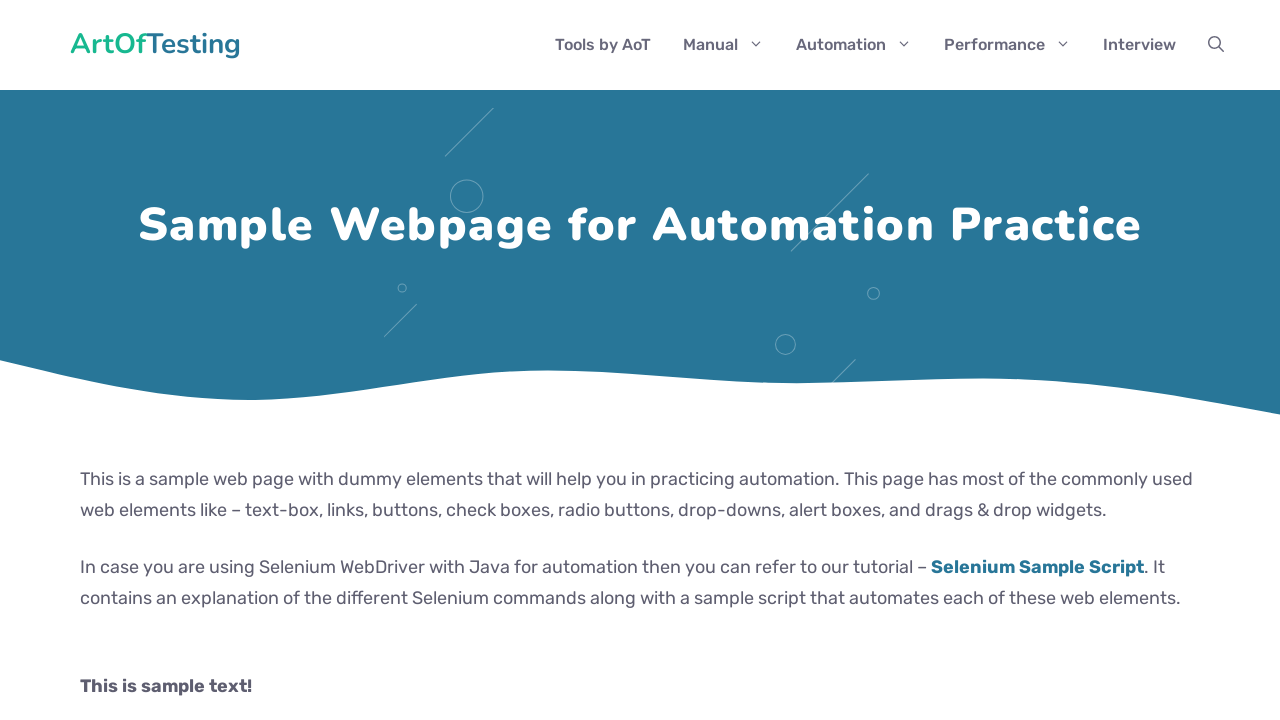

Clicked ConfirmBox button to trigger alert dialog at (640, 361) on #ConfirmBox
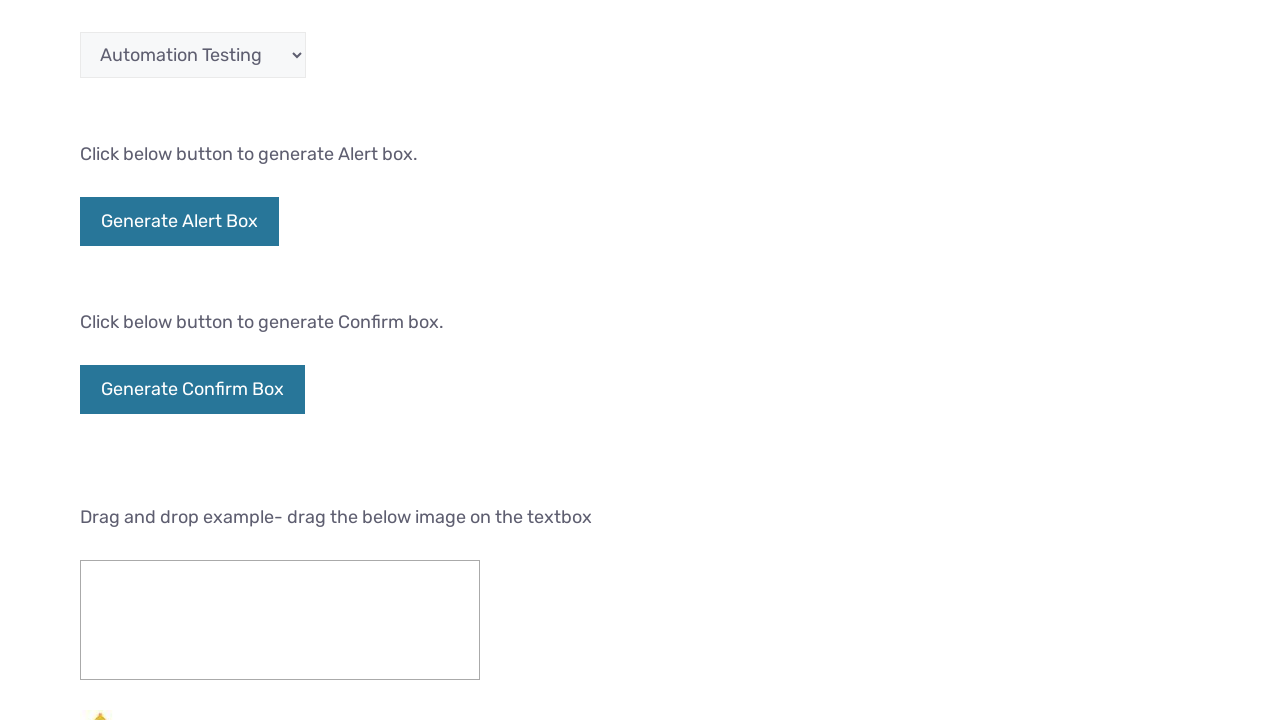

Waited for alert dialog to be processed and accepted
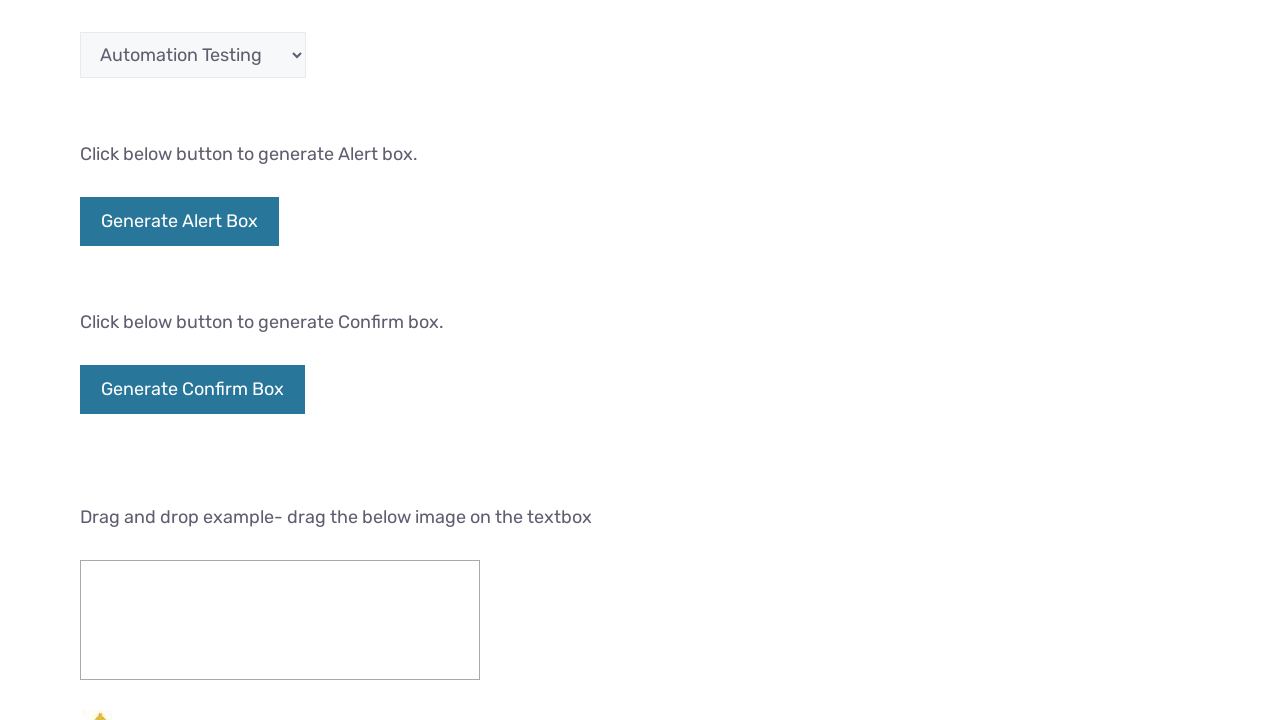

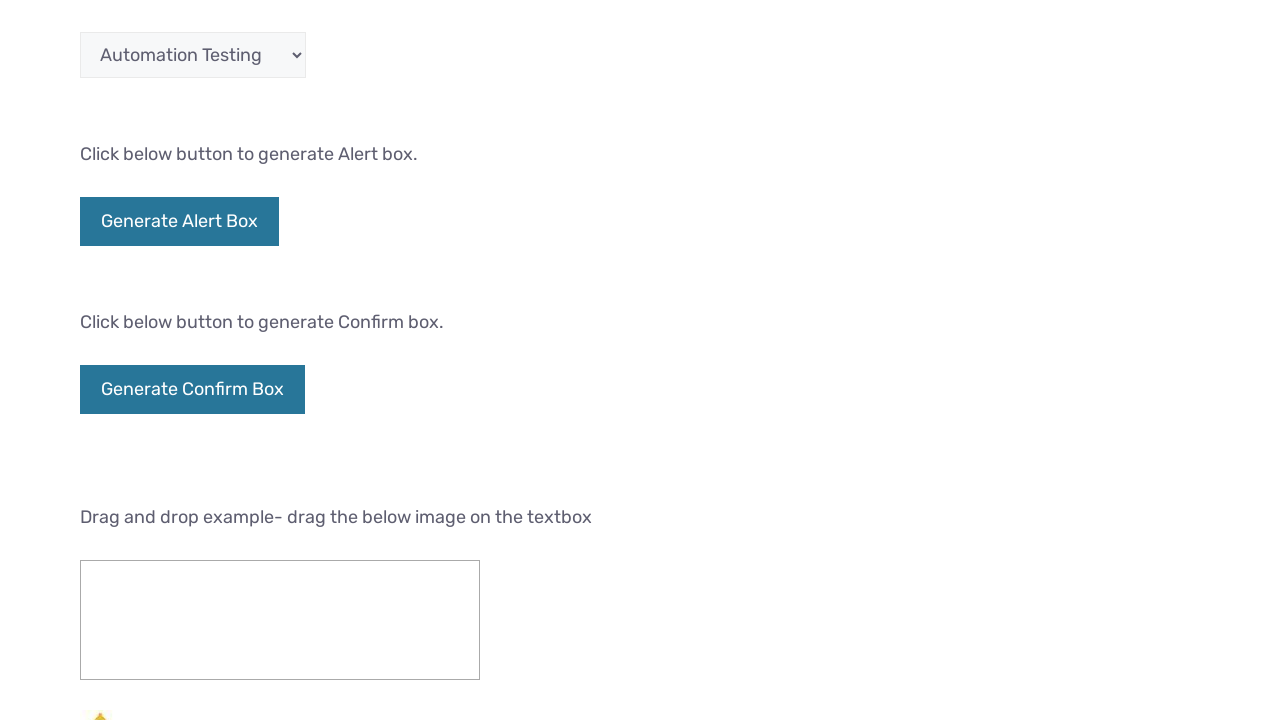